Tests editing a todo item by double-clicking, modifying text, and pressing Enter

Starting URL: https://demo.playwright.dev/todomvc

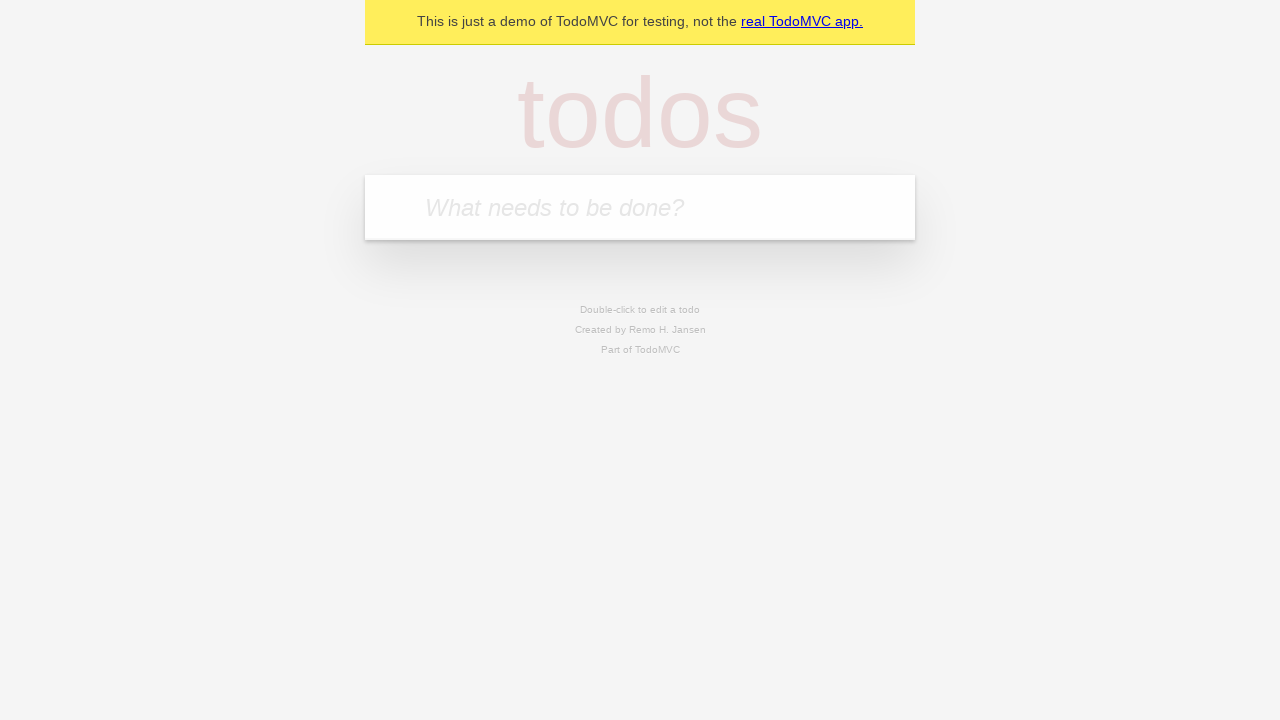

Filled todo input with 'buy some cheese' on internal:attr=[placeholder="What needs to be done?"i]
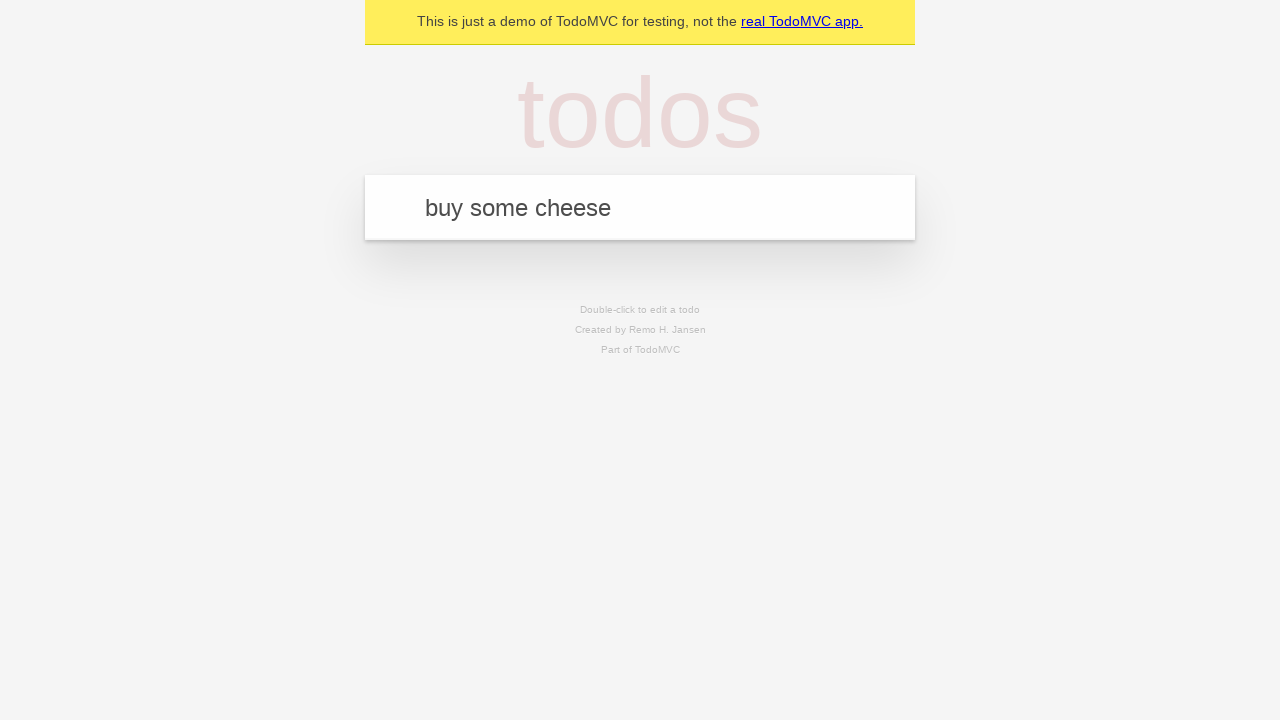

Pressed Enter to add first todo on internal:attr=[placeholder="What needs to be done?"i]
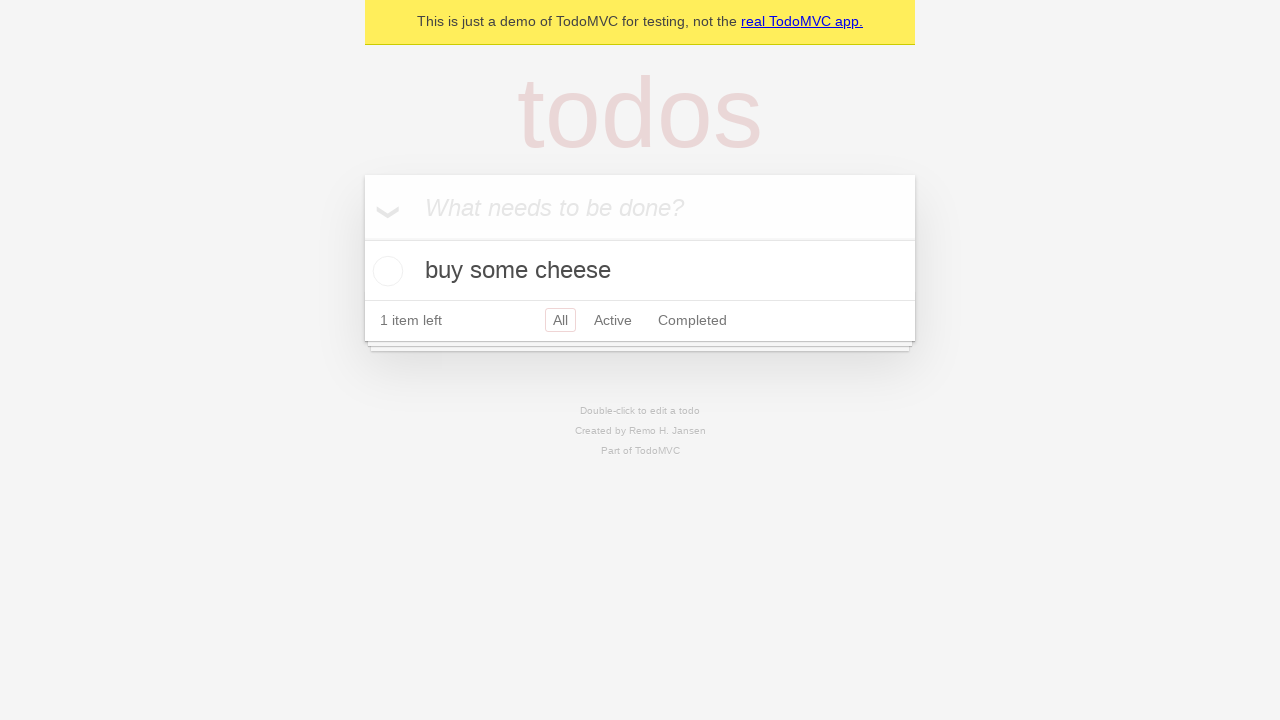

Filled todo input with 'feed the cat' on internal:attr=[placeholder="What needs to be done?"i]
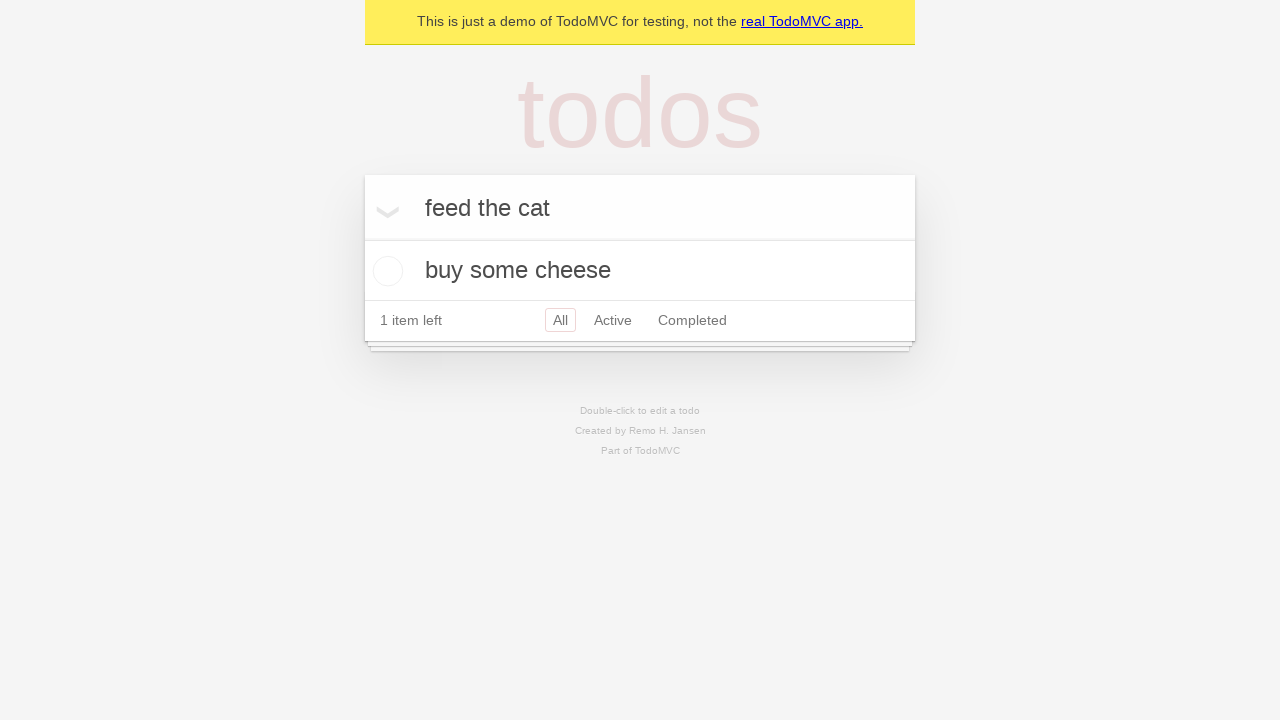

Pressed Enter to add second todo on internal:attr=[placeholder="What needs to be done?"i]
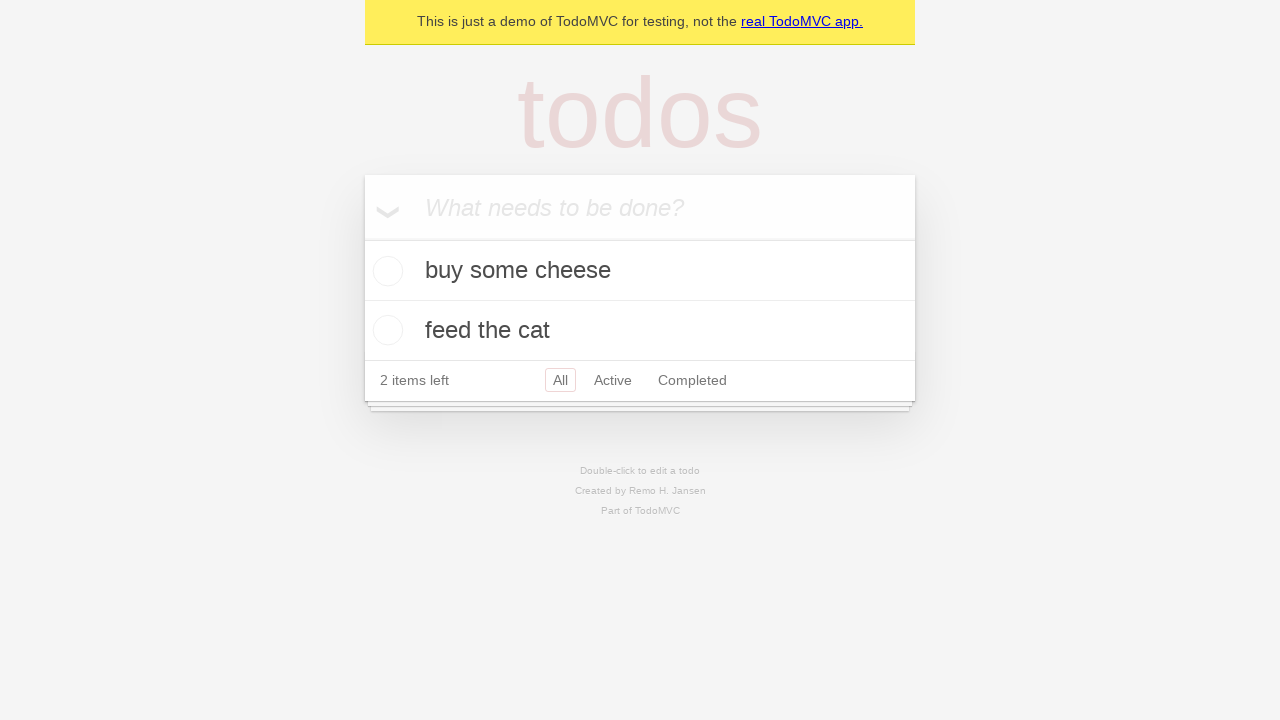

Filled todo input with 'book a doctors appointment' on internal:attr=[placeholder="What needs to be done?"i]
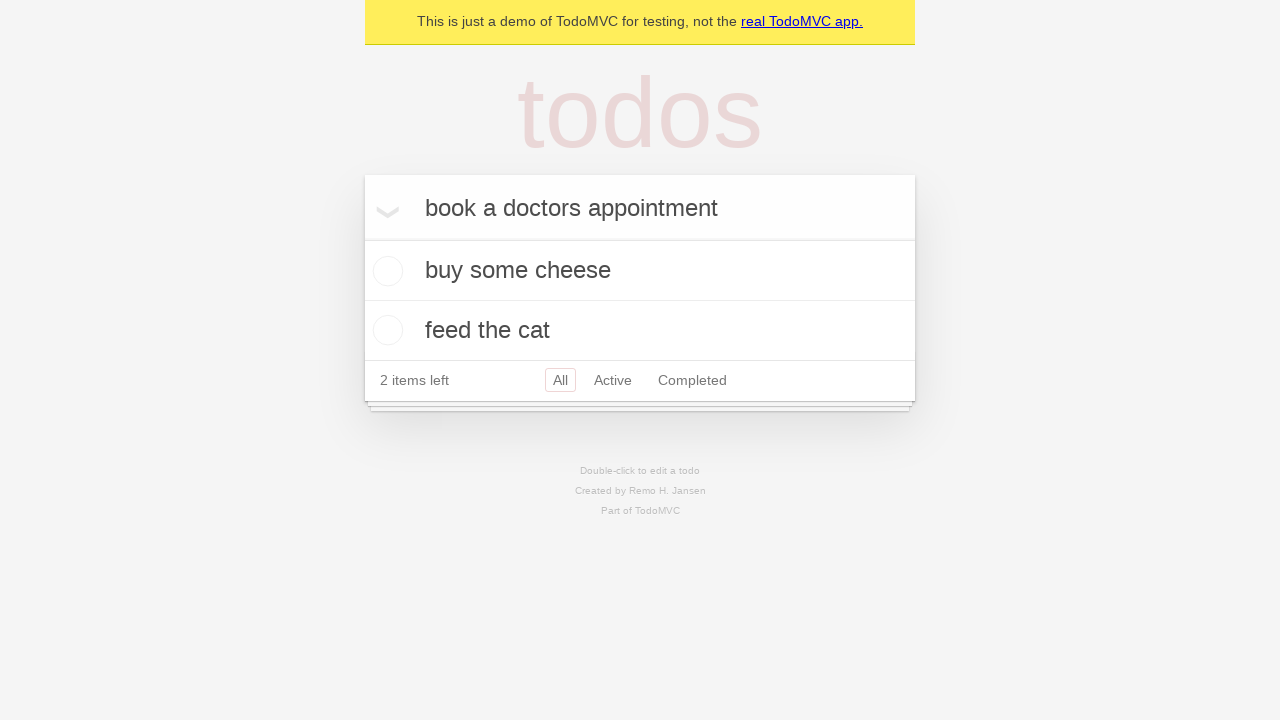

Pressed Enter to add third todo on internal:attr=[placeholder="What needs to be done?"i]
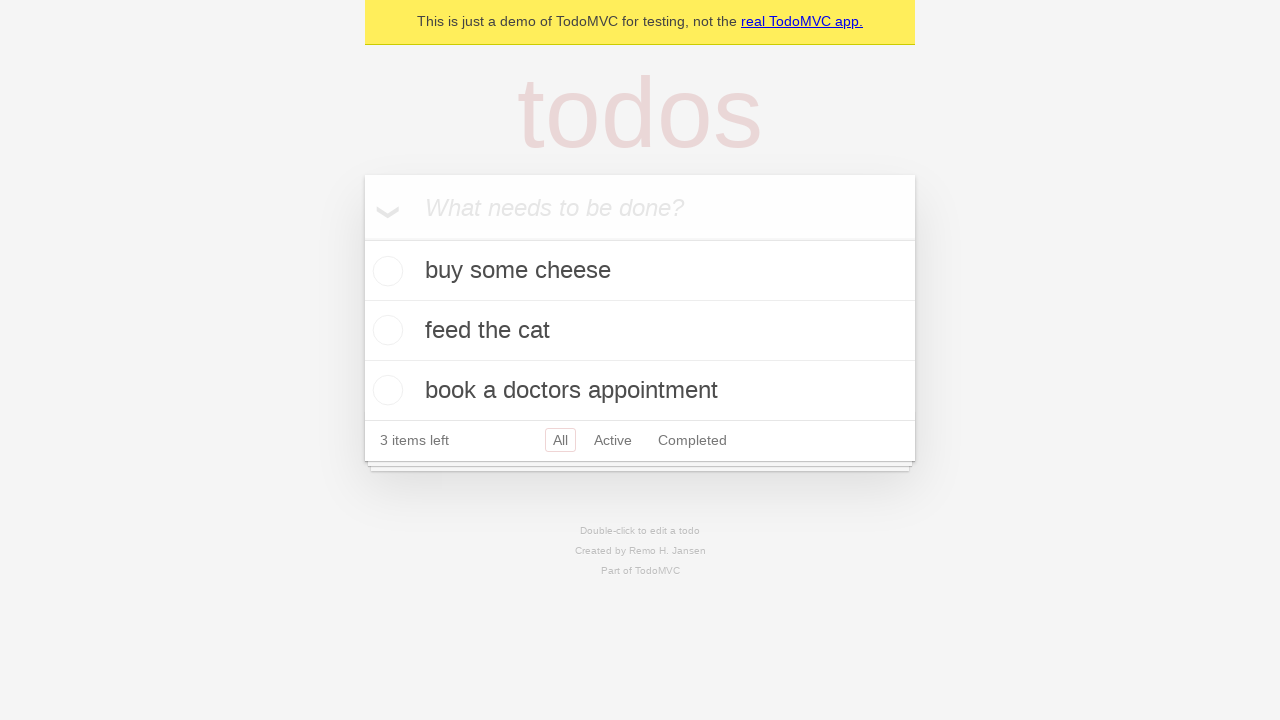

Located all todo items
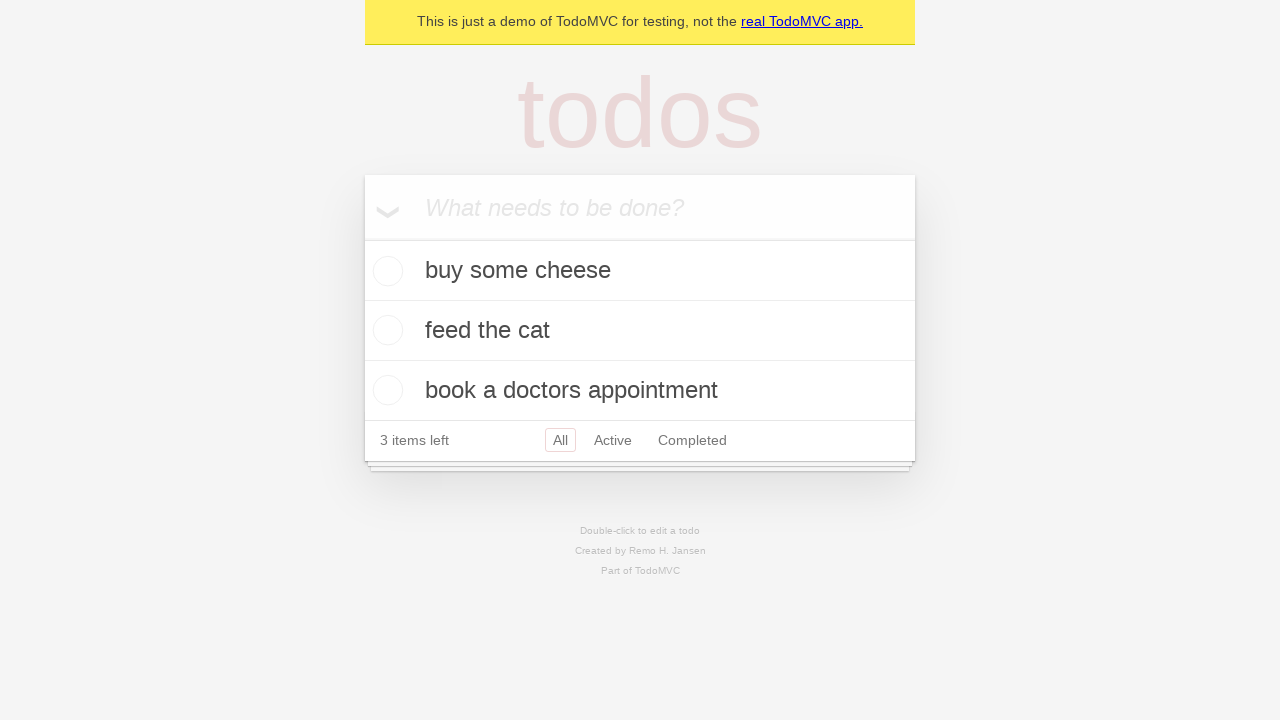

Selected second todo item
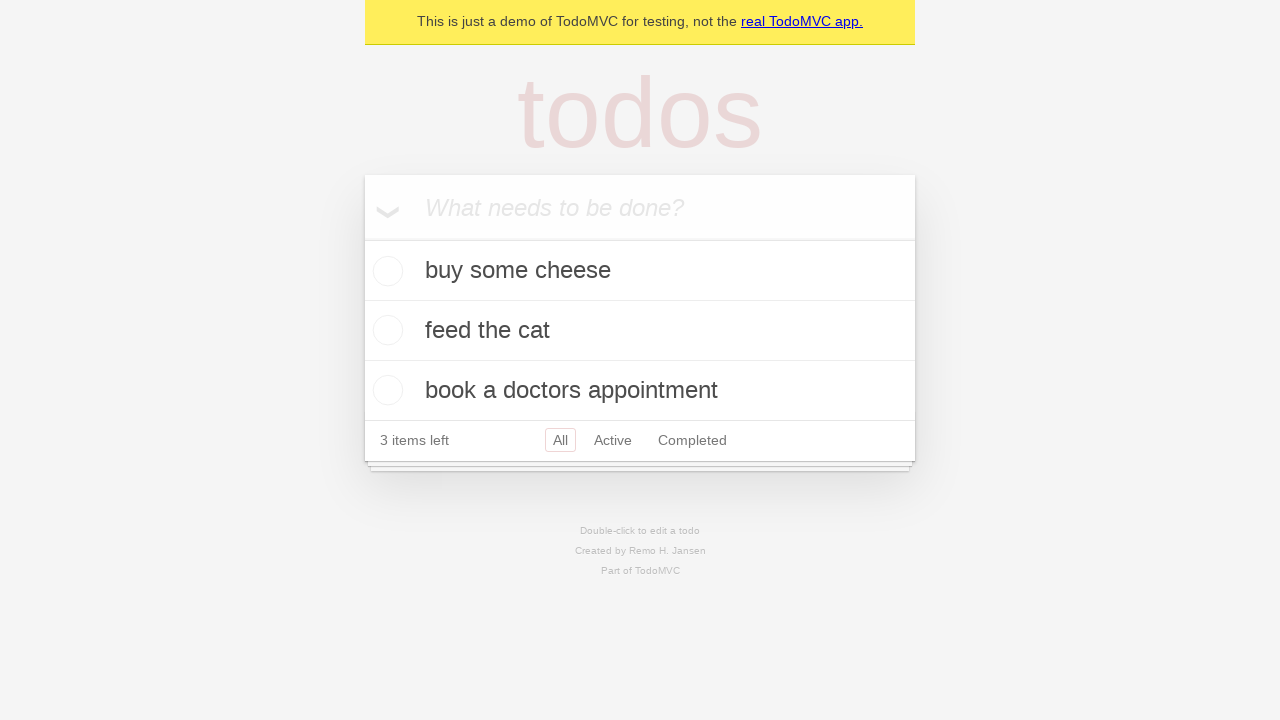

Double-clicked second todo to enter edit mode at (640, 331) on internal:testid=[data-testid="todo-item"s] >> nth=1
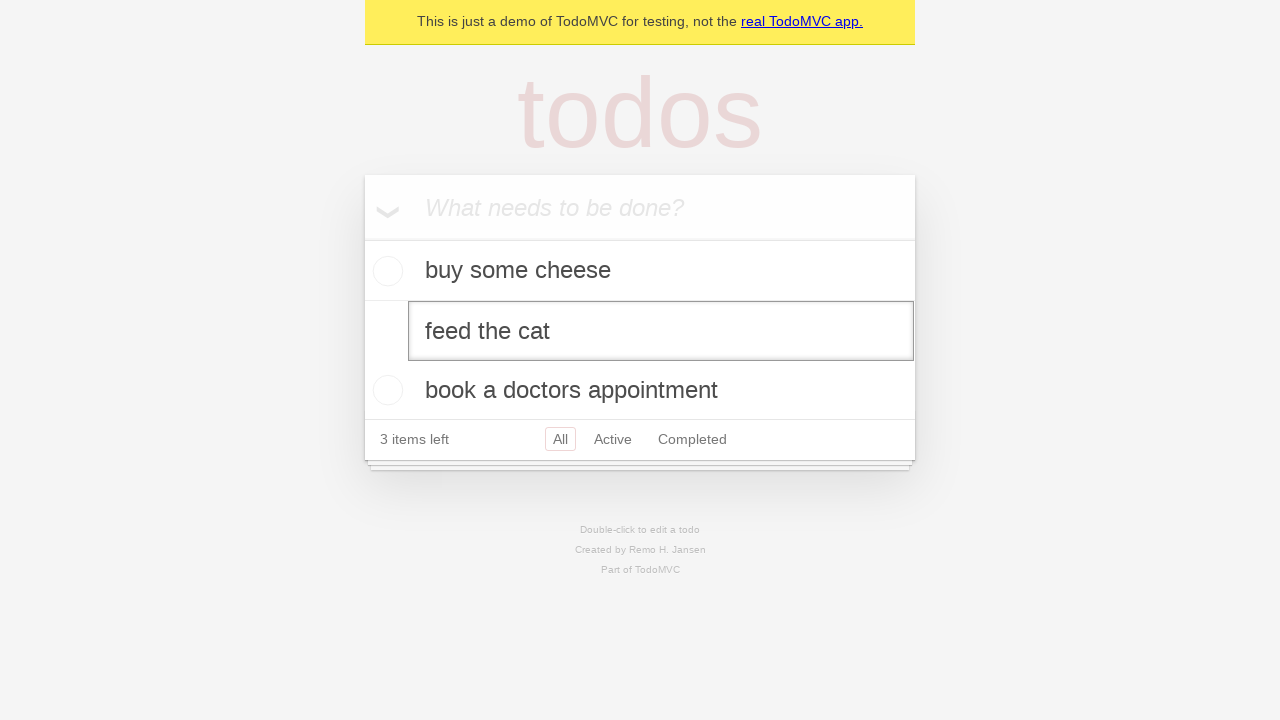

Filled edit textbox with 'buy some sausages' on internal:testid=[data-testid="todo-item"s] >> nth=1 >> internal:role=textbox[nam
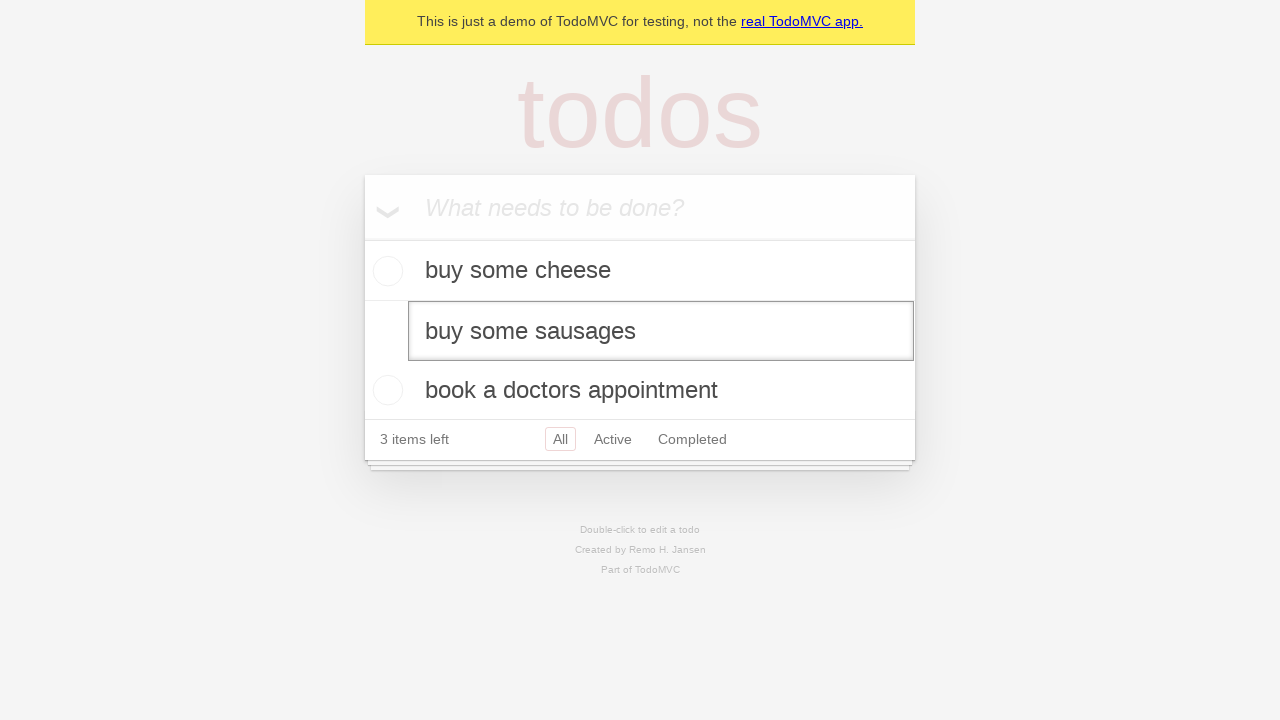

Pressed Enter to save edited todo on internal:testid=[data-testid="todo-item"s] >> nth=1 >> internal:role=textbox[nam
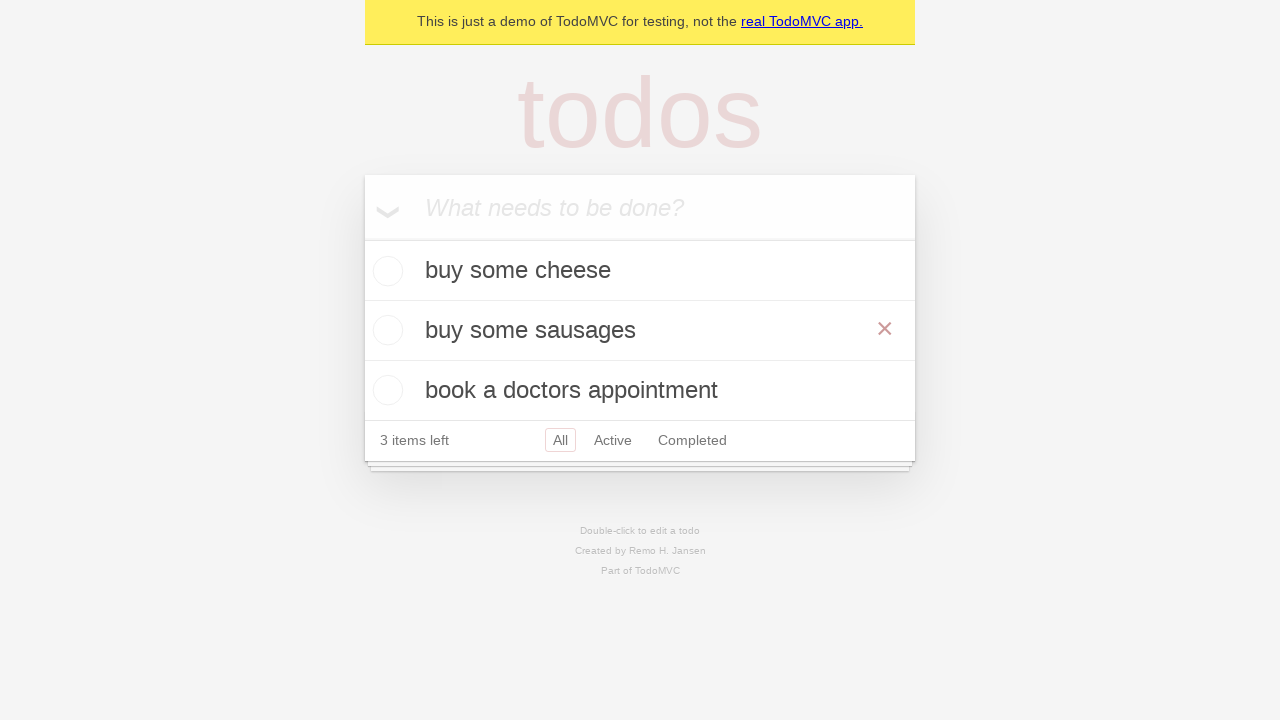

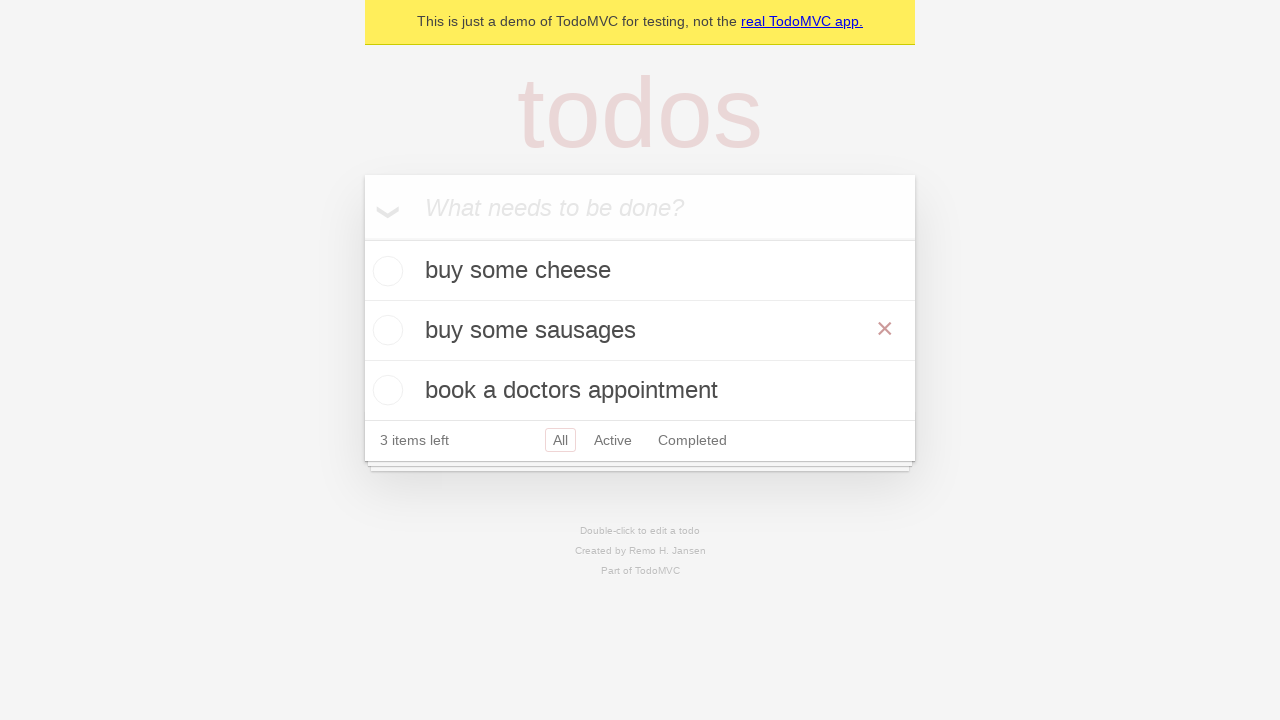